Opens the TutorialsPoint homepage and maximizes the browser window to verify the page loads correctly.

Starting URL: https://www.tutorialspoint.com/index.htm

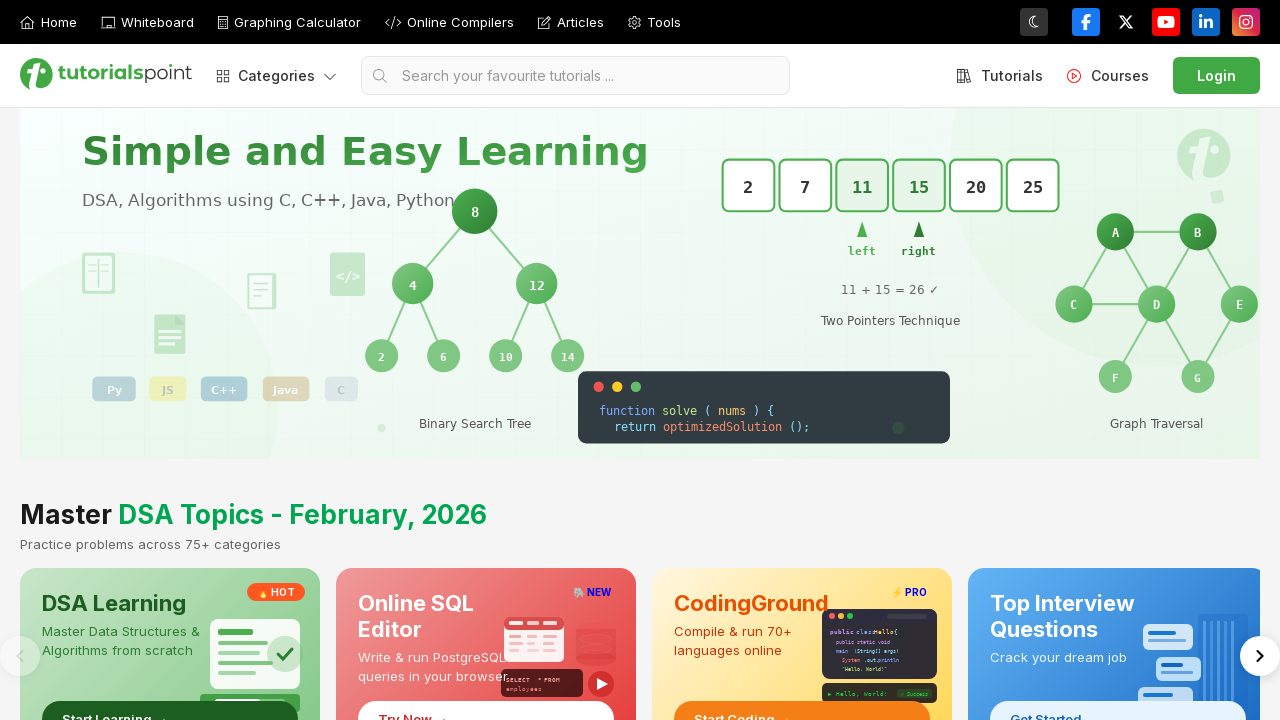

Navigated to TutorialsPoint homepage
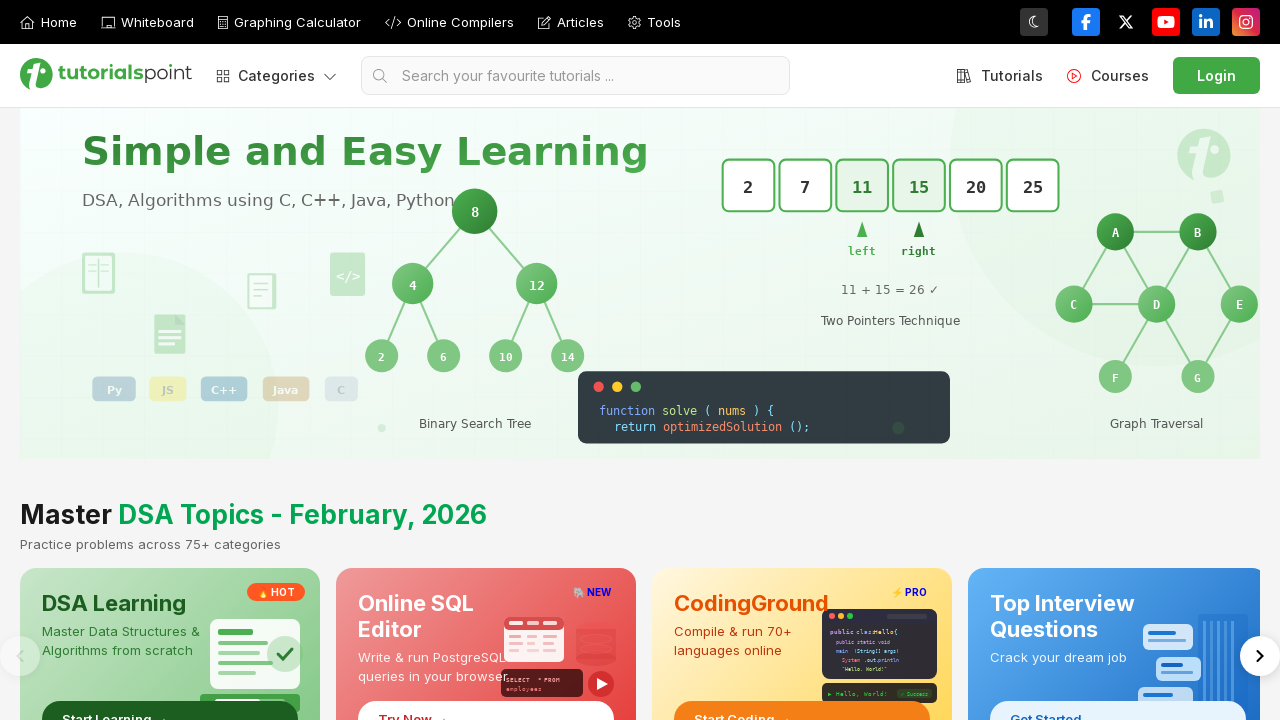

Set viewport to 1920x1080 to maximize browser window
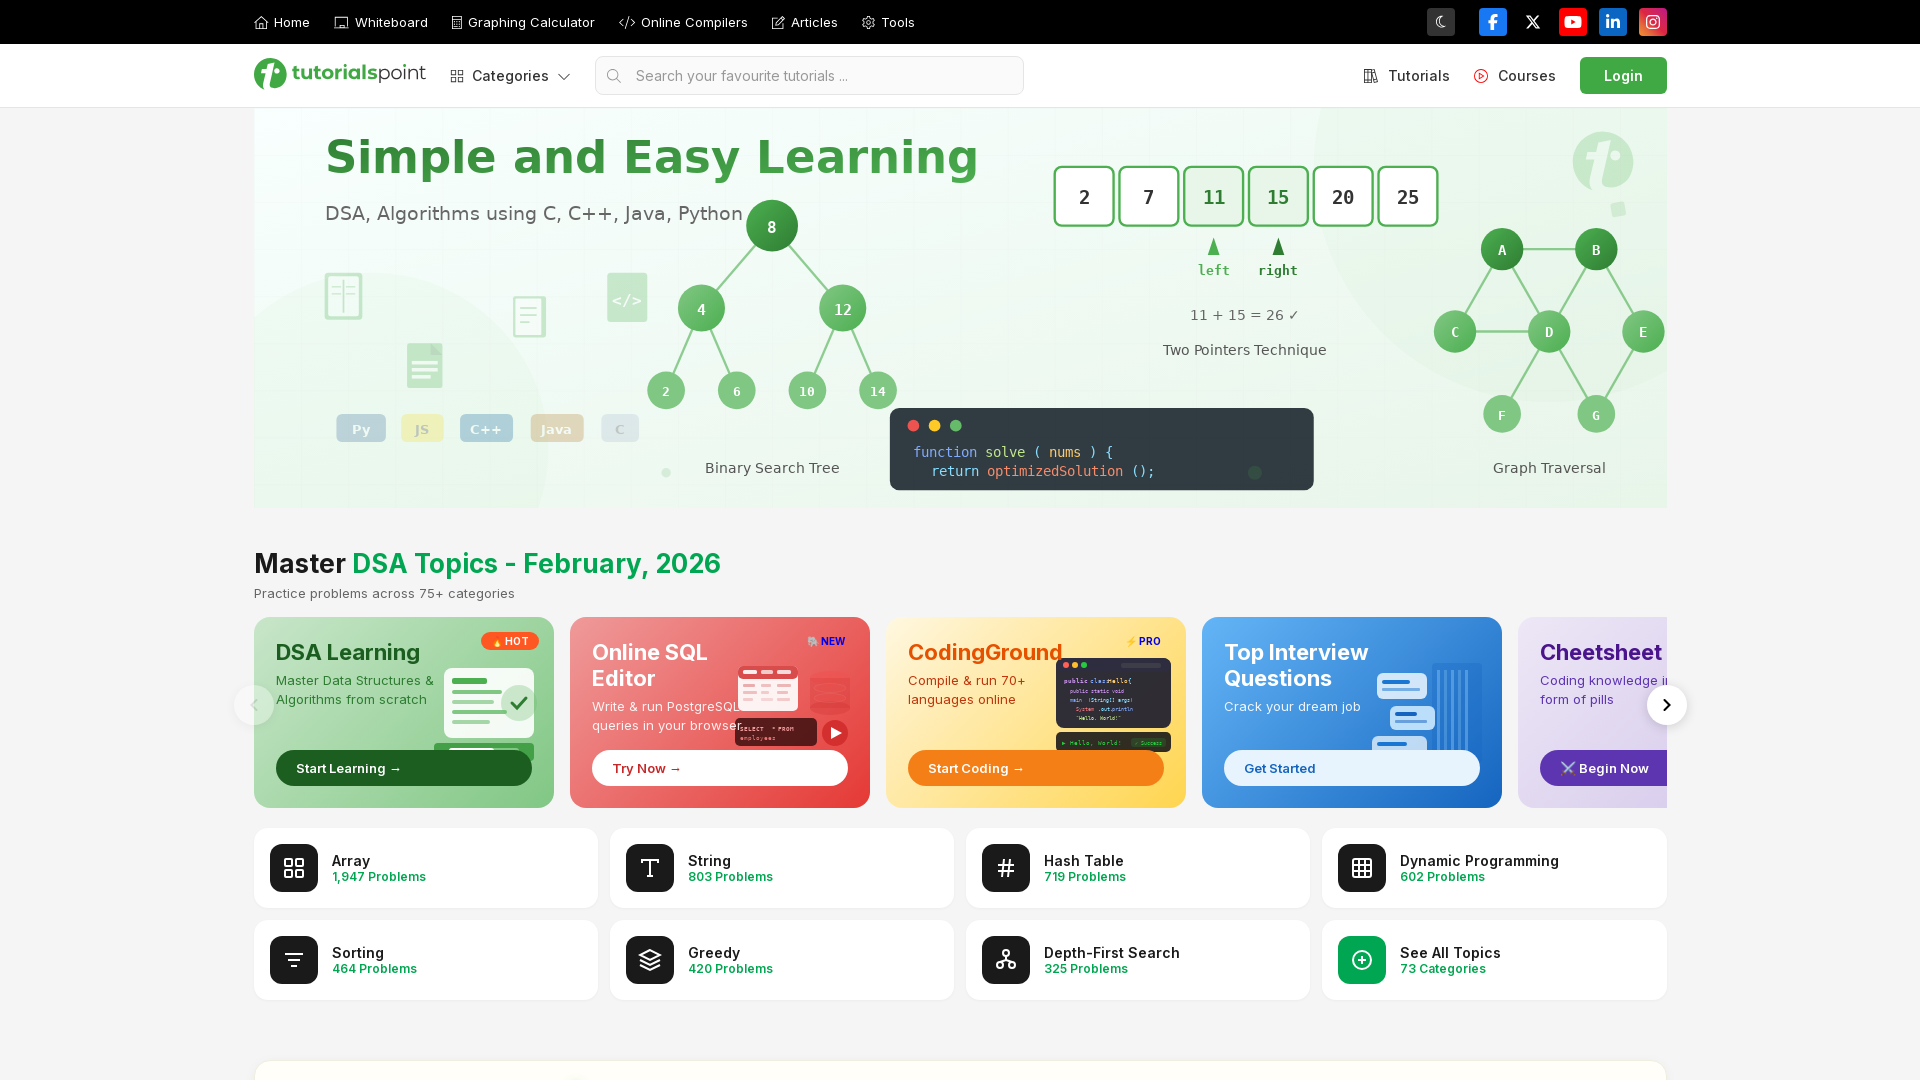

Page fully loaded - DOM content ready
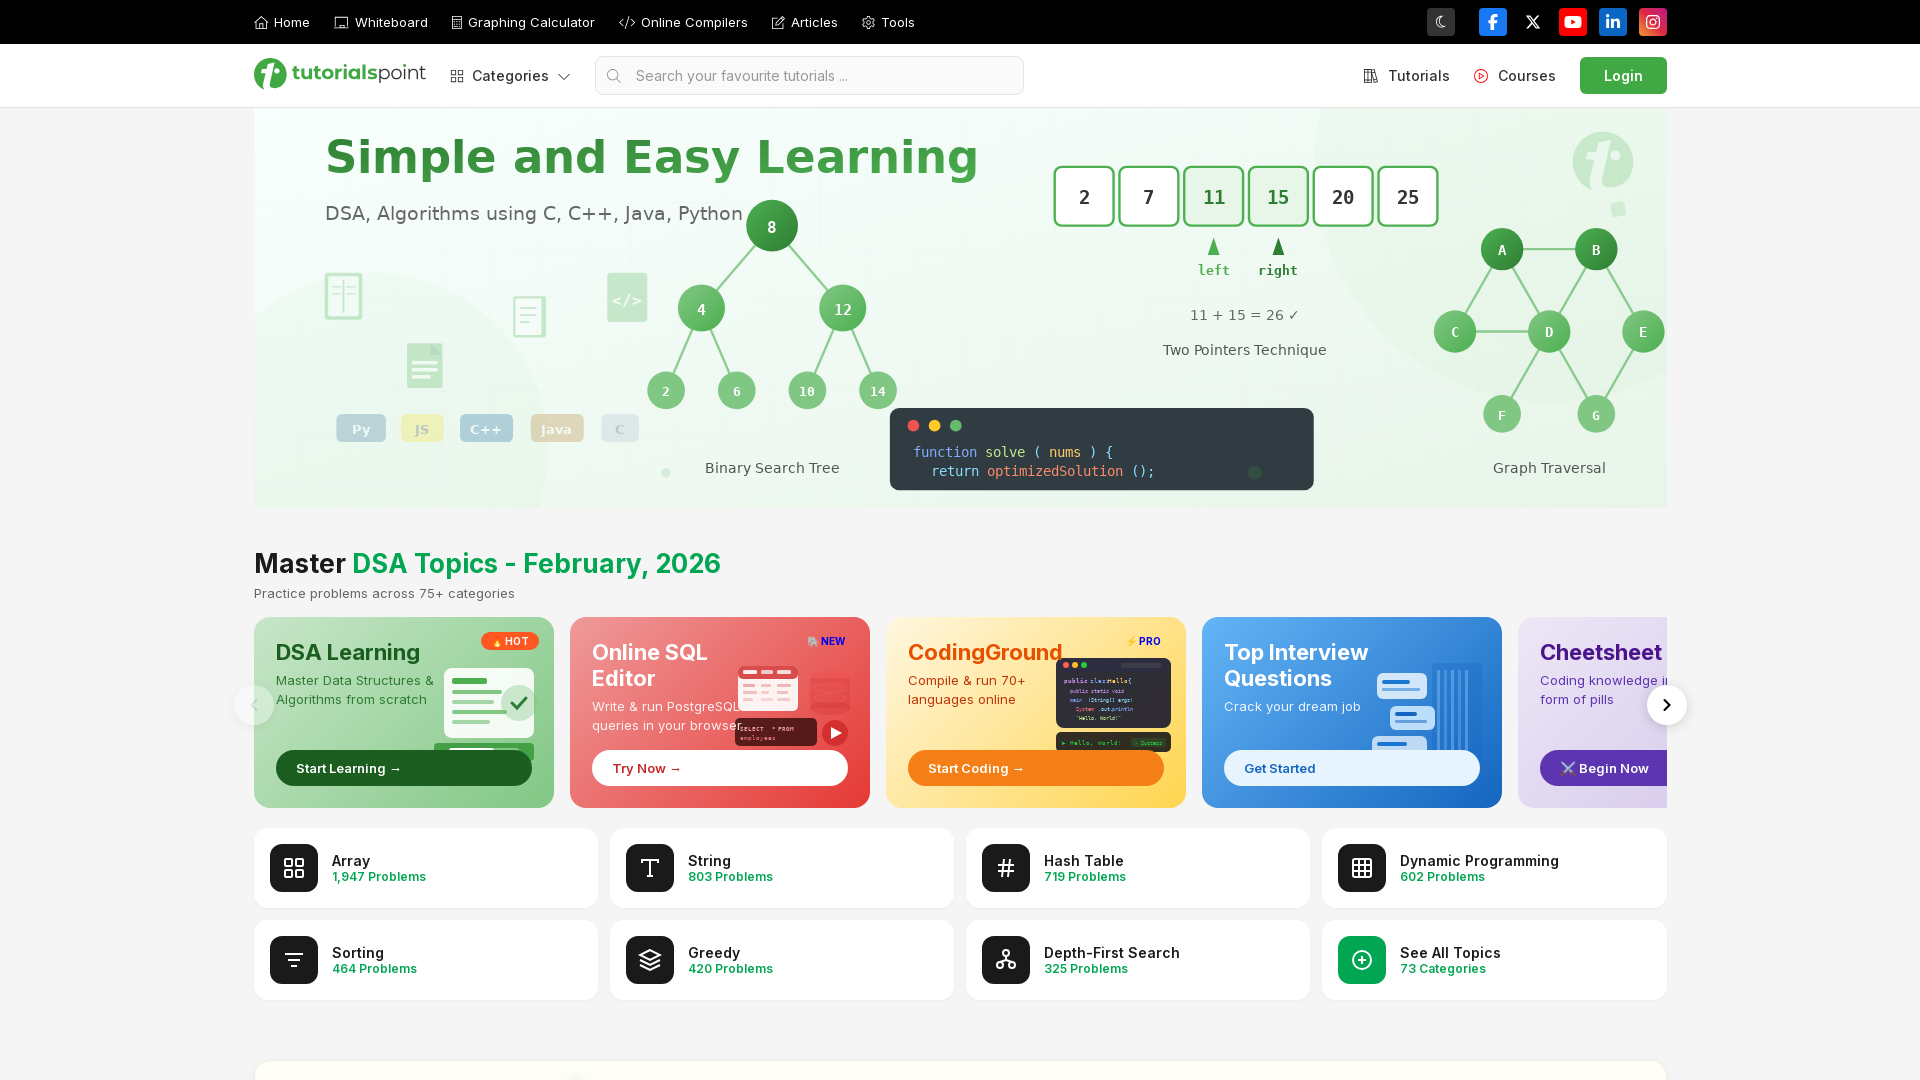

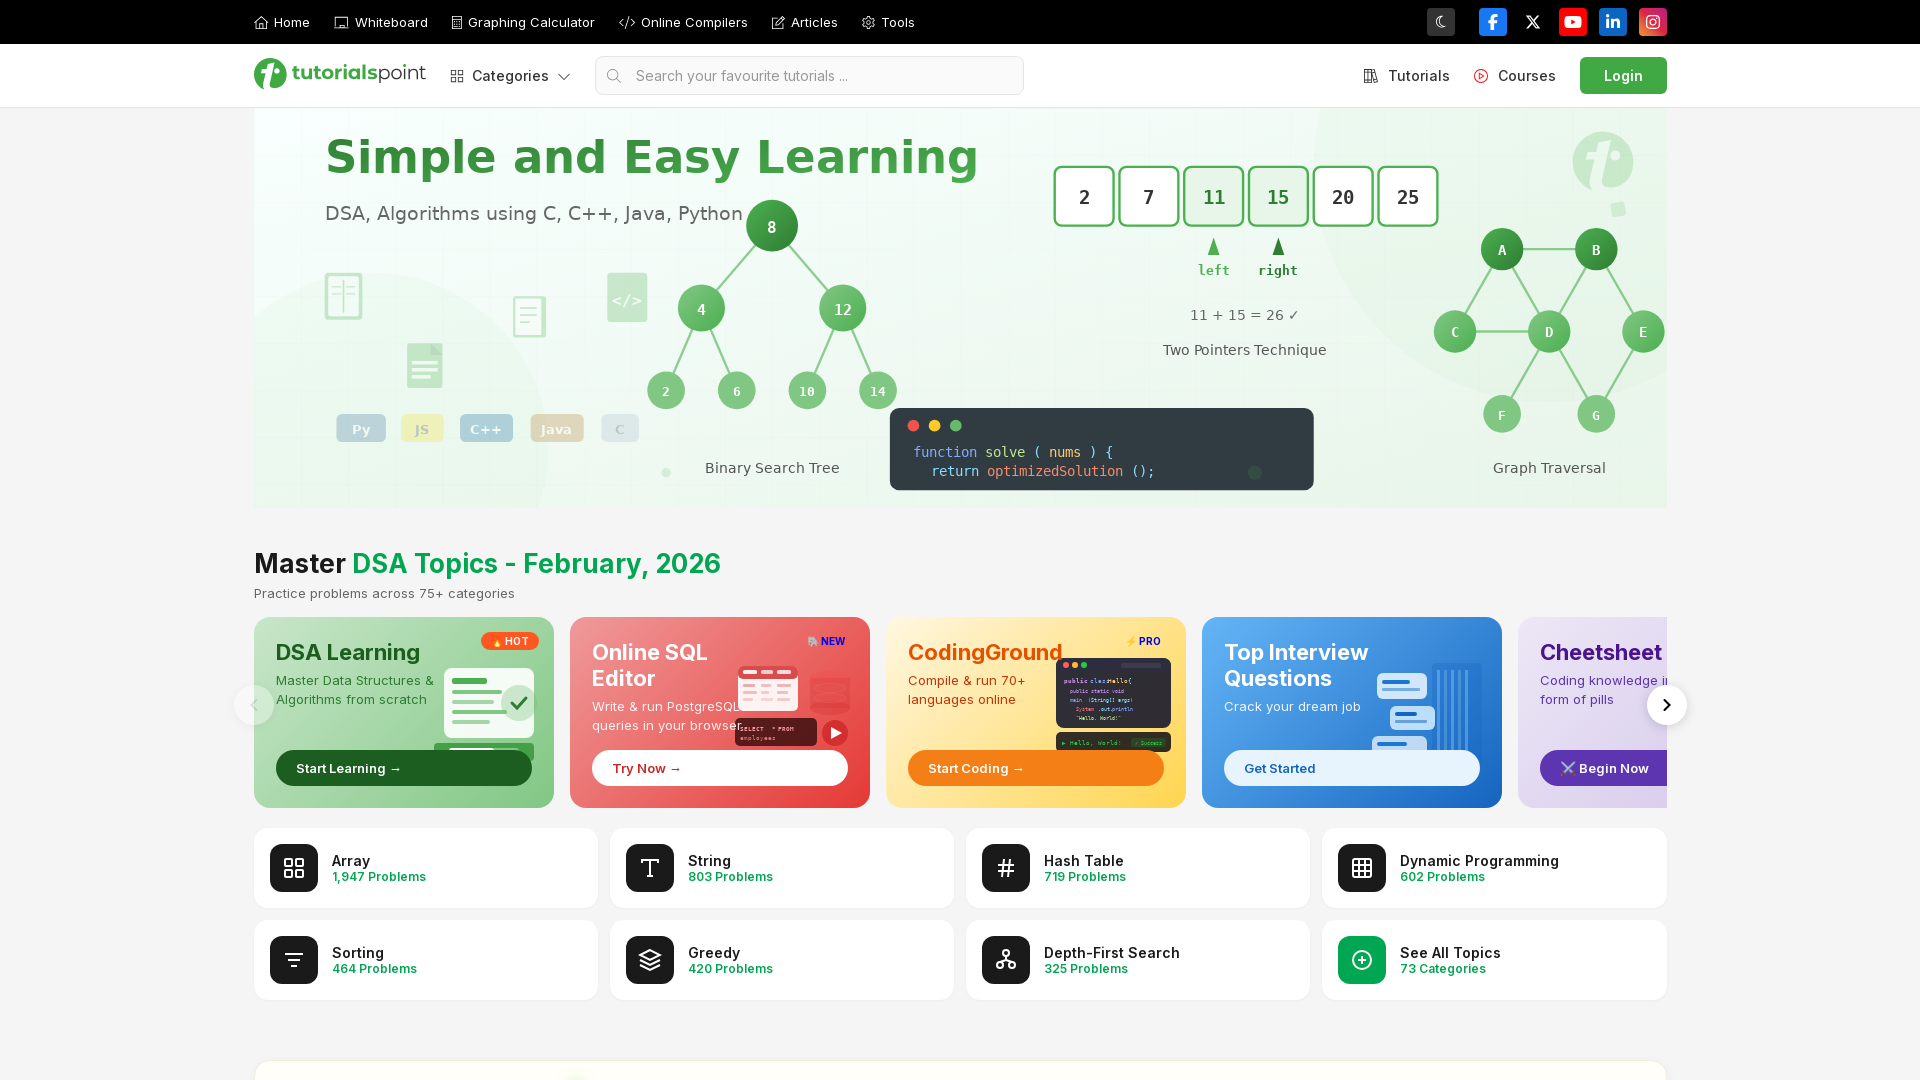